Tests the Body Fat calculator by switching to metric units, entering age, height, weight, neck circumference, waist circumference, selecting gender, and clicking calculate to verify body fat percentage is displayed.

Starting URL: https://www.calculator.net/body-fat-calculator.html

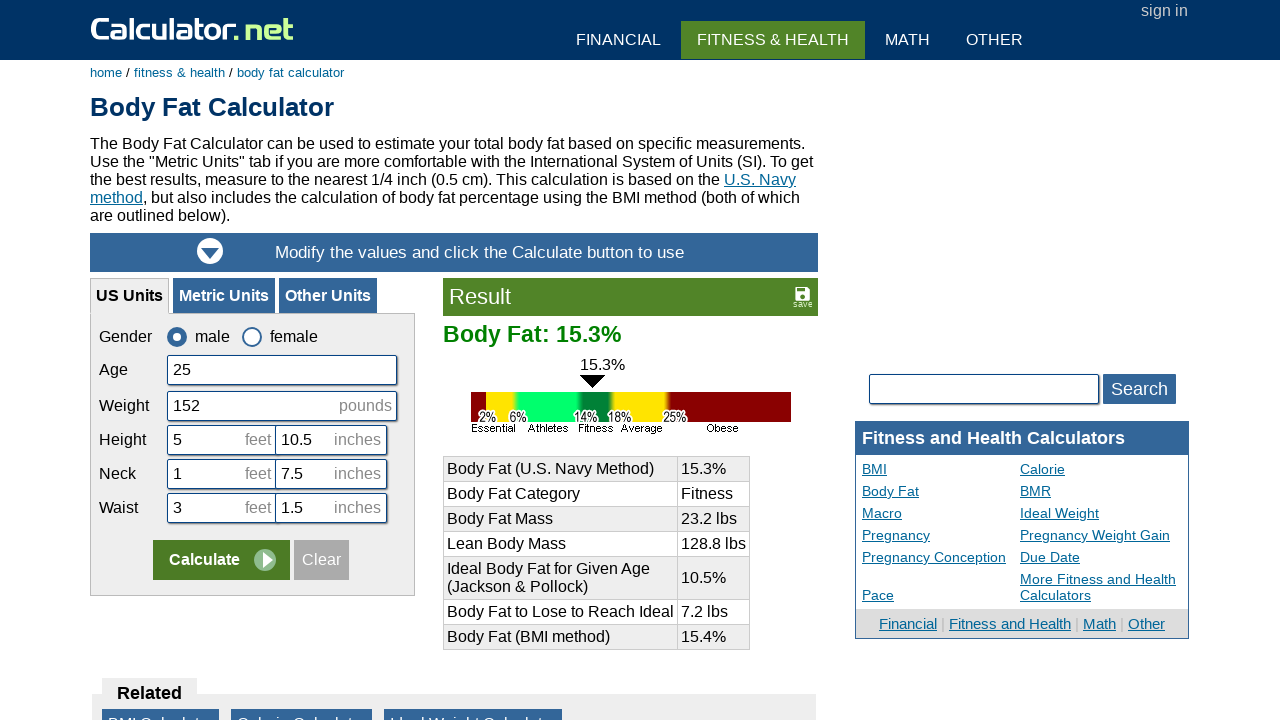

Clicked on Metric Units link to switch to metric system at (224, 296) on a:has-text("Metric Units")
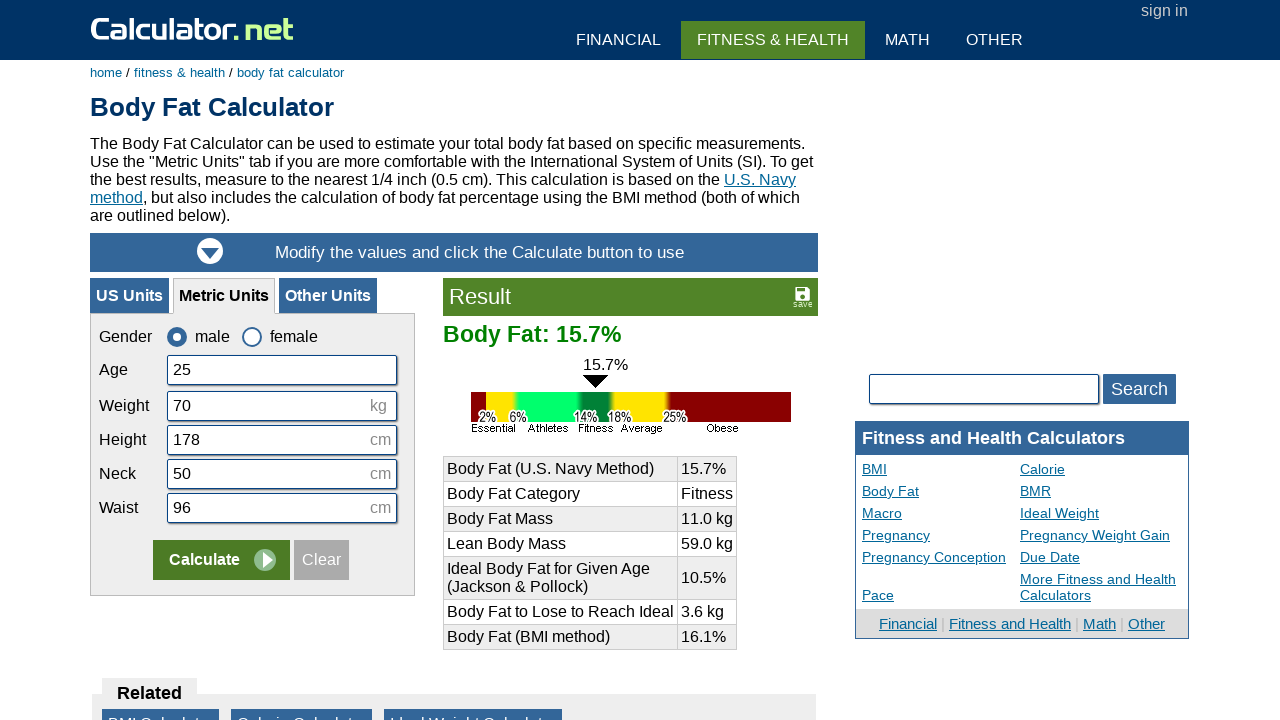

Filled in age field with value 30 on input[name="cage"]
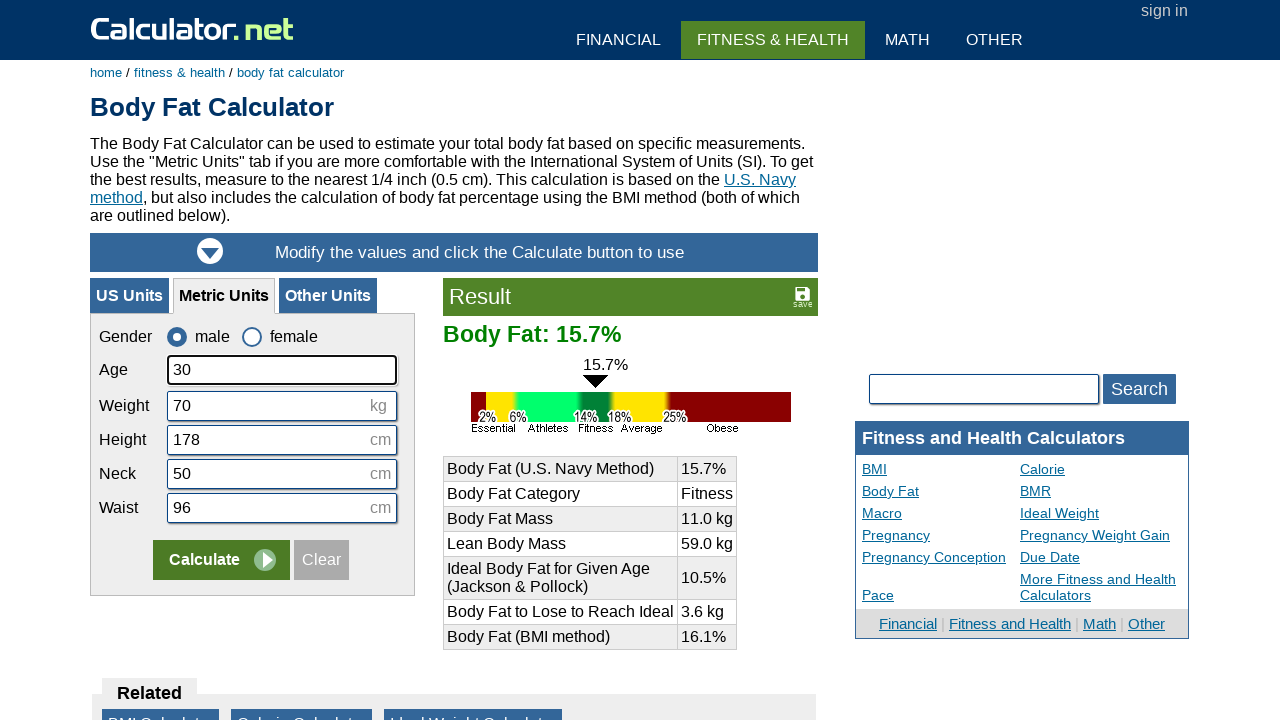

Filled in height field with value 1.80 meters on input[name="cheightmeter"]
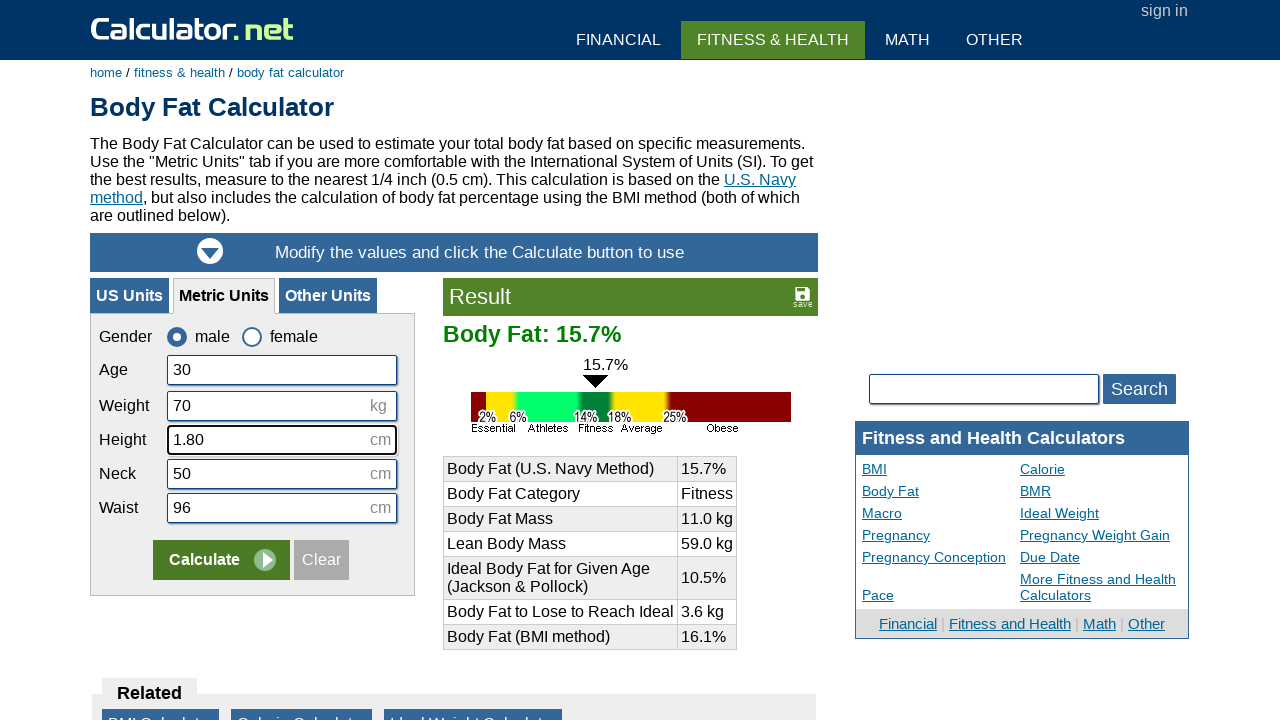

Filled in weight field with value 75 kg on input[name="cweightkgs"]
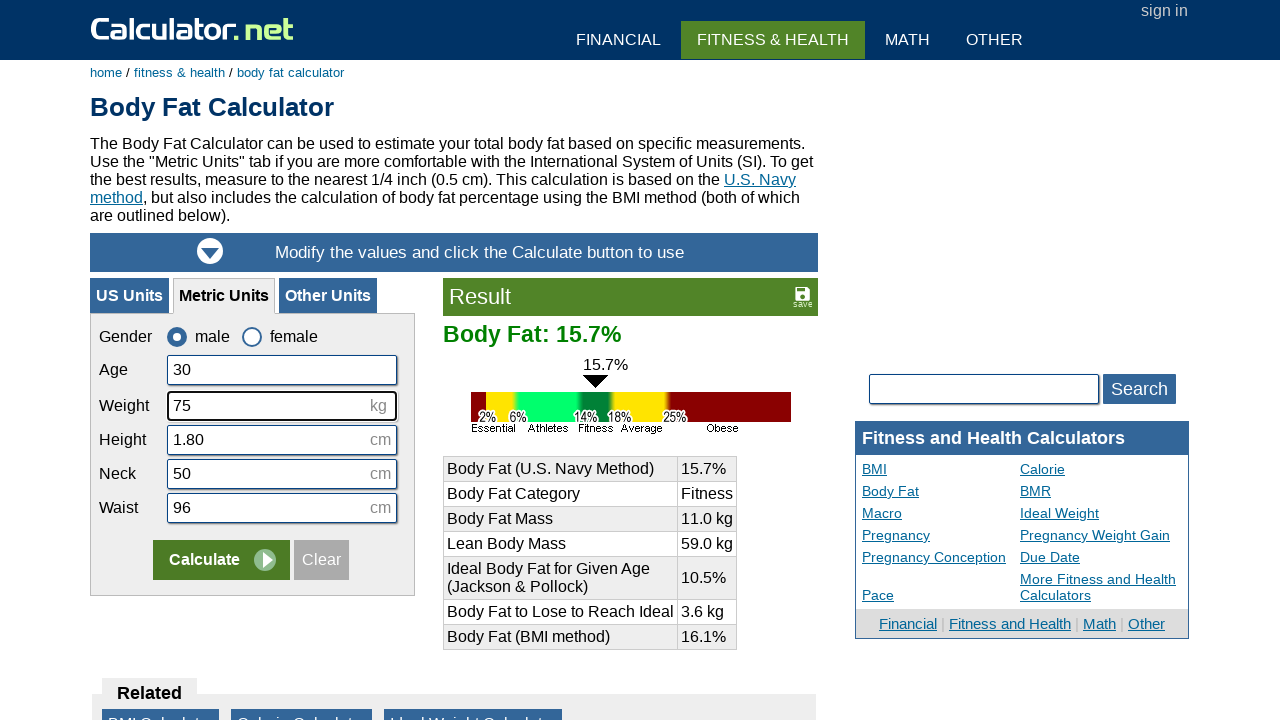

Filled in neck circumference field with value 38 cm on input[name="cneckmeter"]
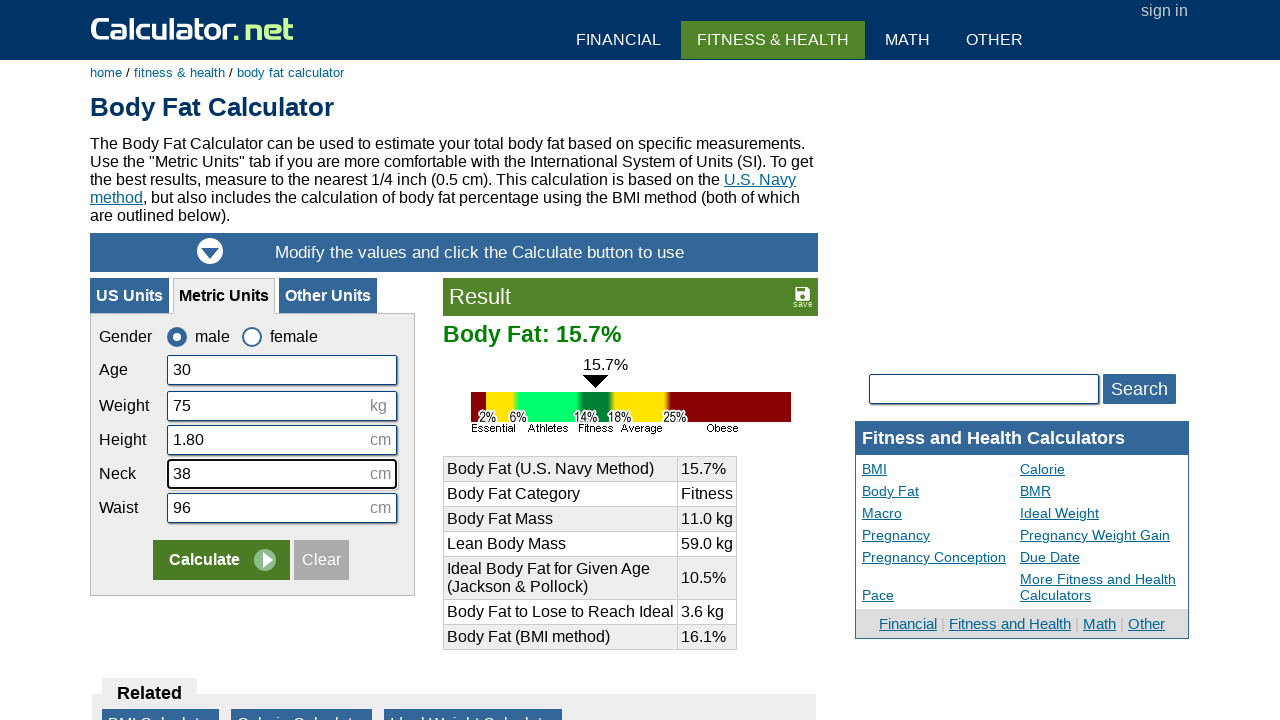

Filled in waist circumference field with value 85 cm on input[name="cwaistmeter"]
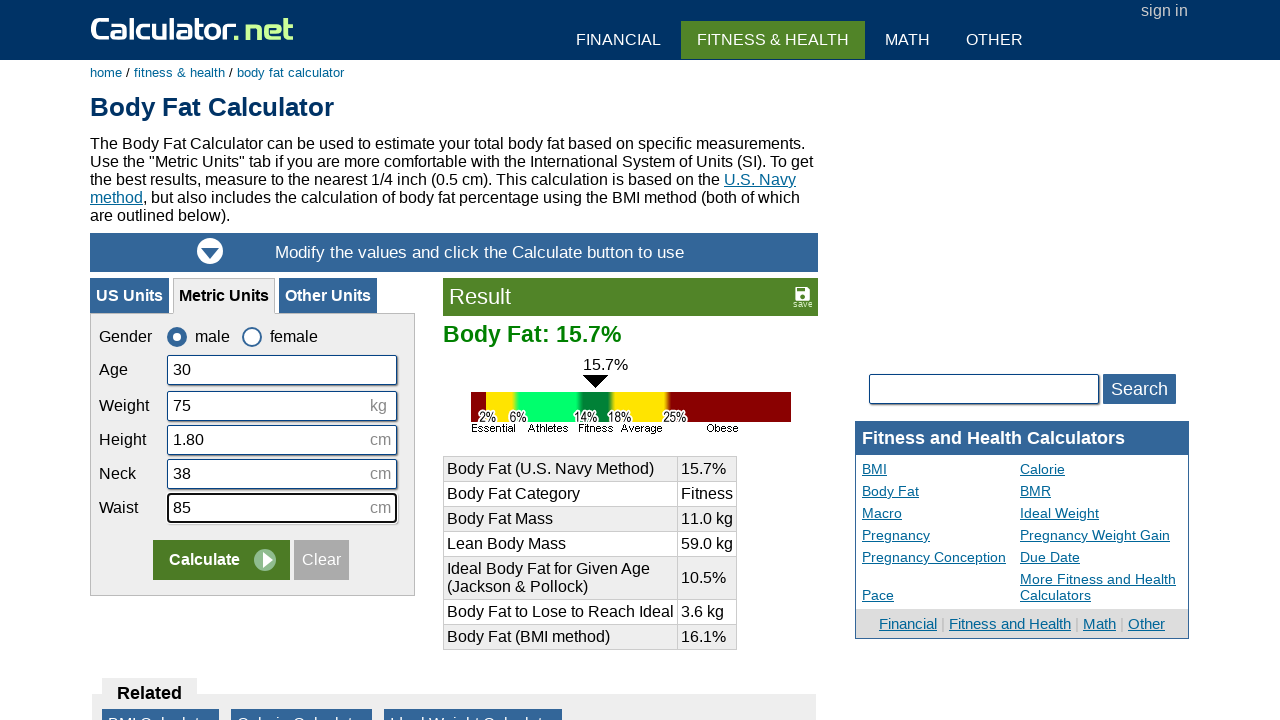

Selected male gender option at (198, 336) on label:has-text("male")
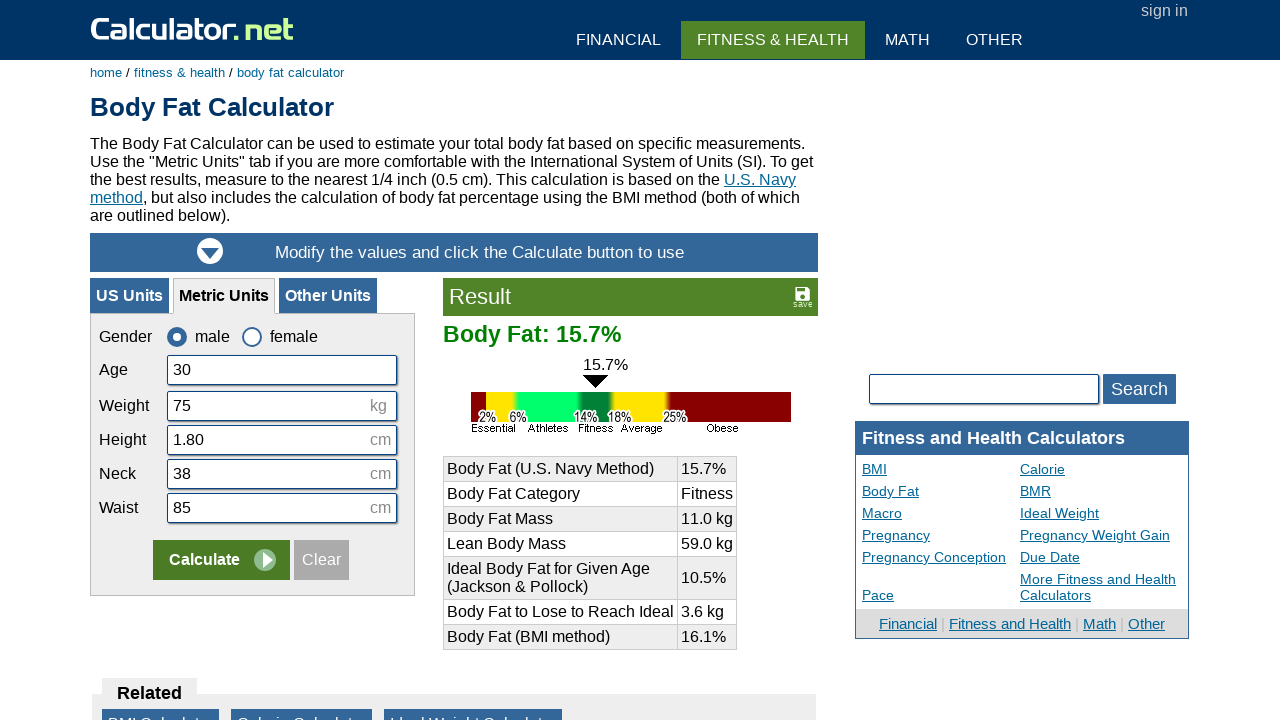

Clicked Calculate button to compute body fat percentage at (222, 560) on input[value="Calculate"]
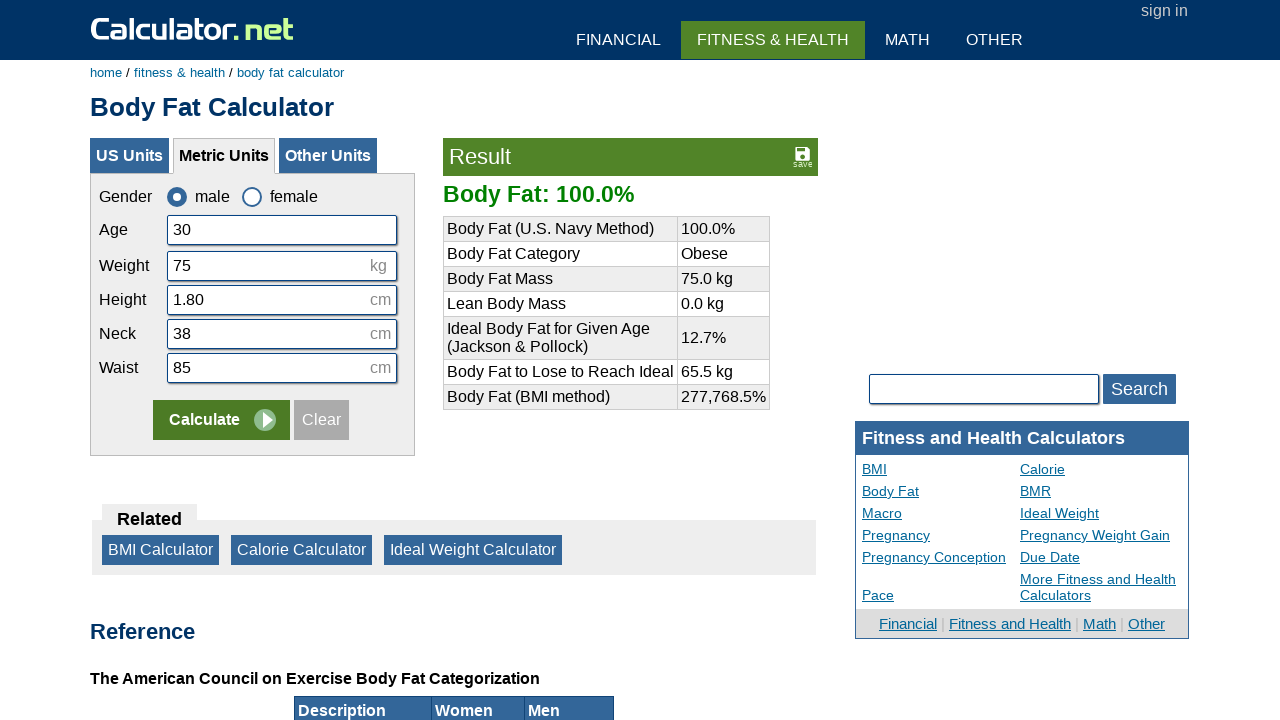

Body fat percentage result loaded and displayed
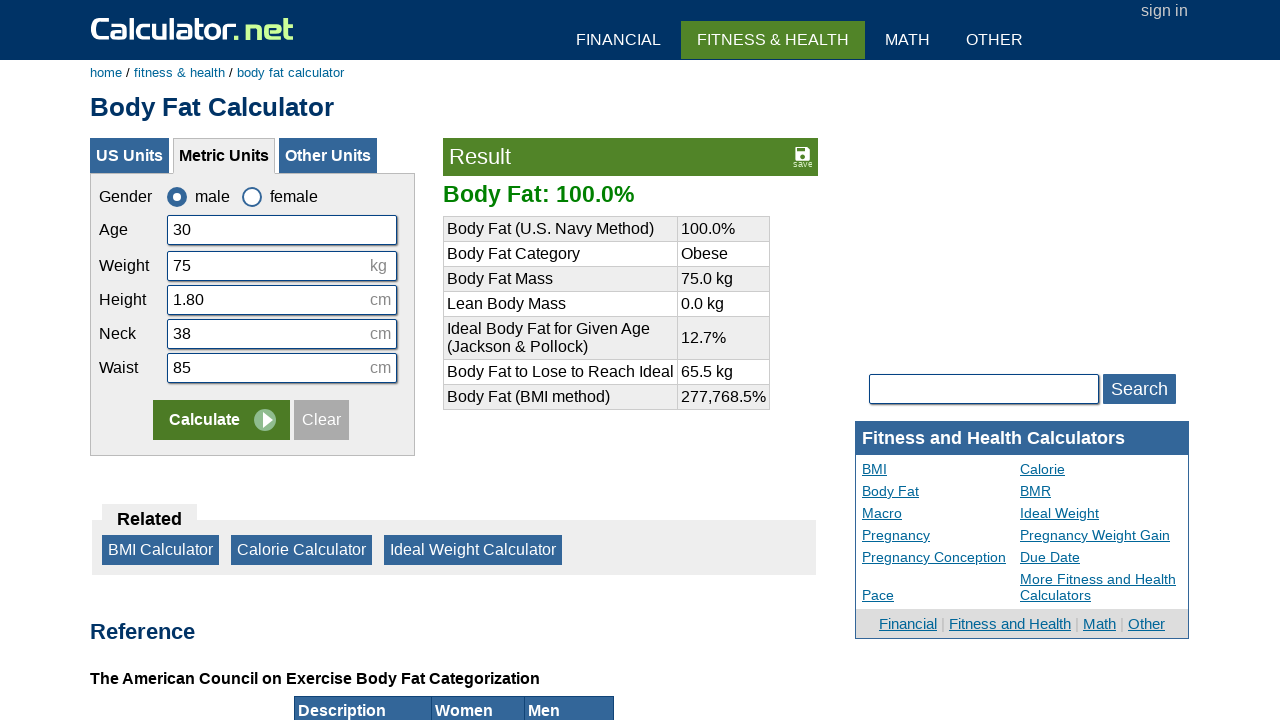

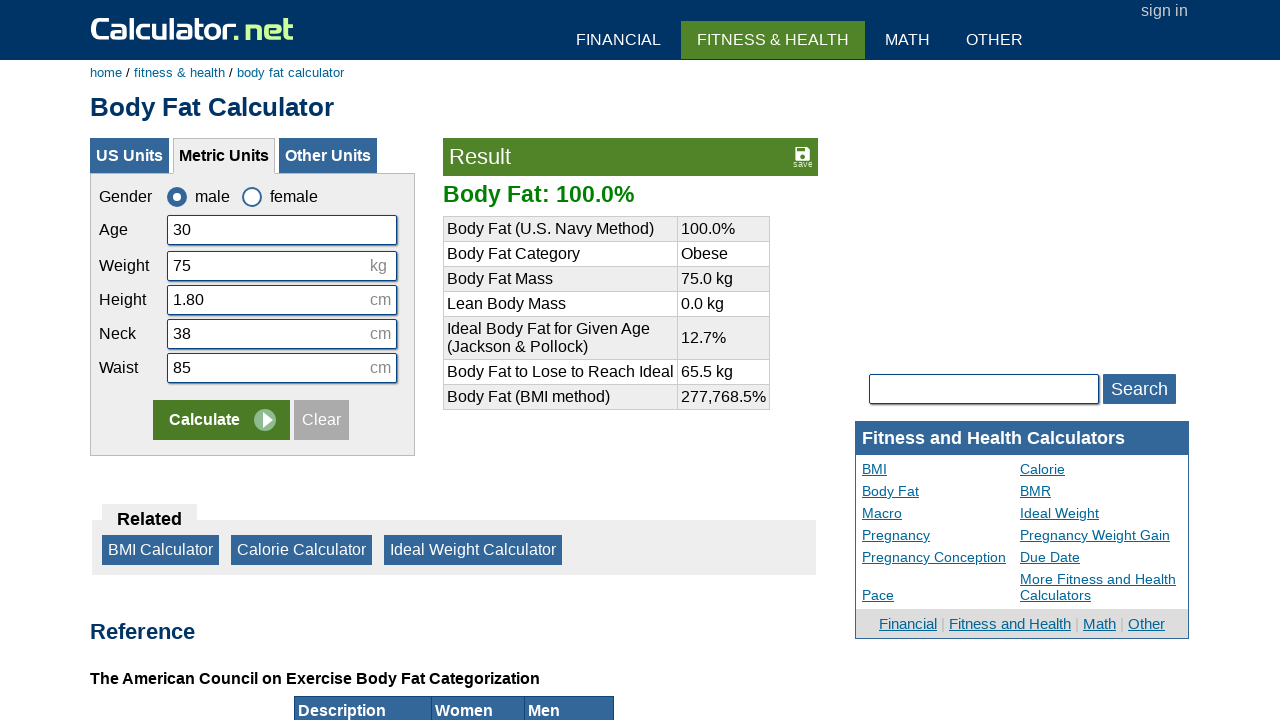